Tests table sorting on a table with semantic class attributes by clicking the Dues column header

Starting URL: http://the-internet.herokuapp.com/tables

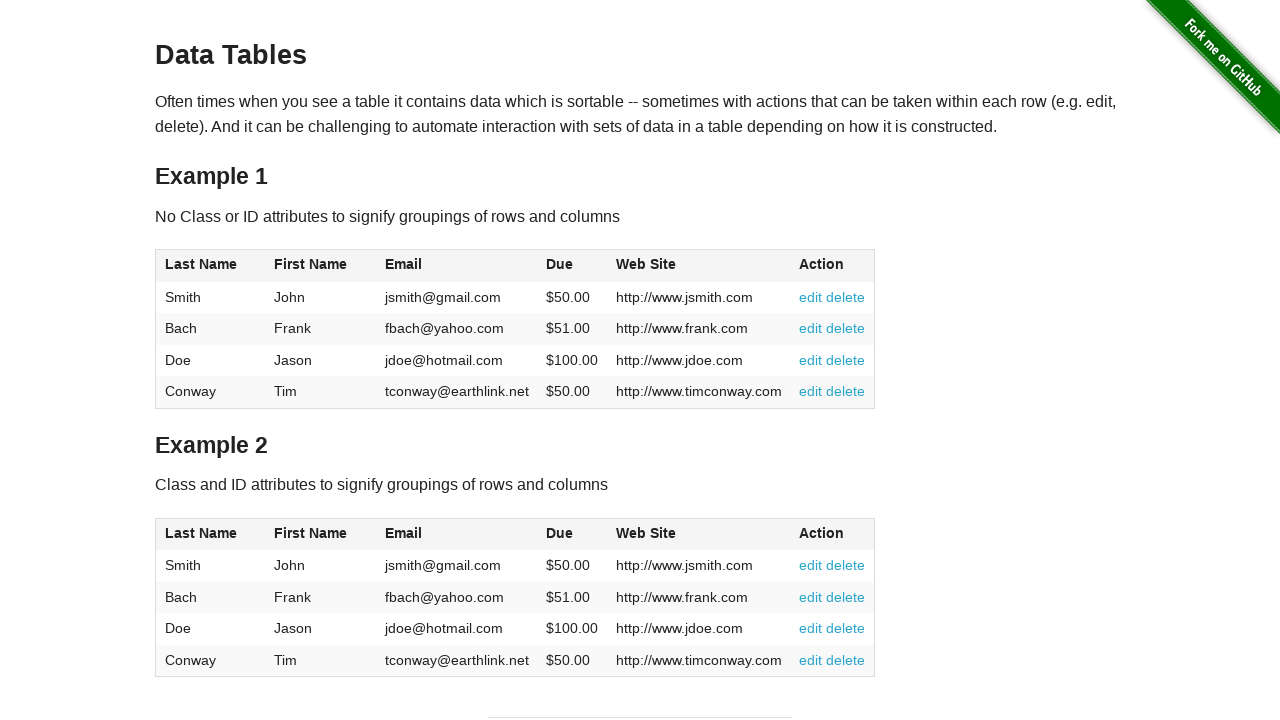

Clicked the Dues column header in table2 to trigger sorting at (560, 533) on #table2 thead .dues
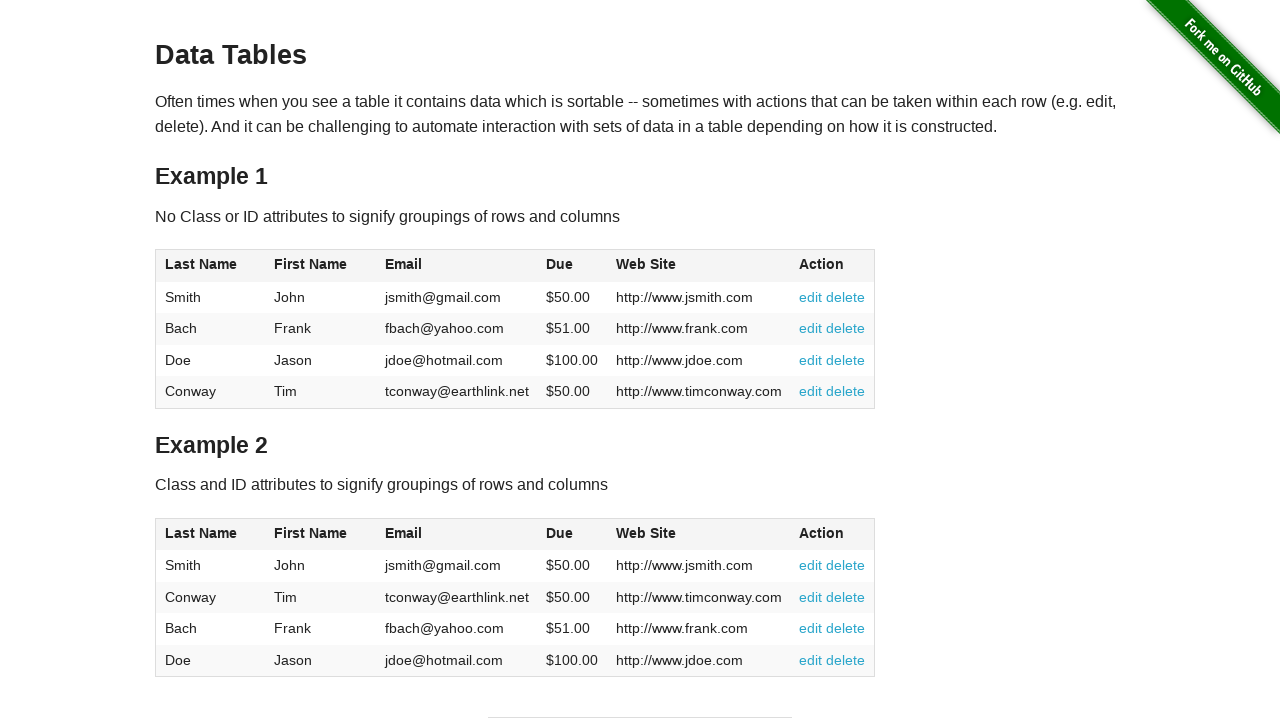

Table data sorted and Dues column rows loaded
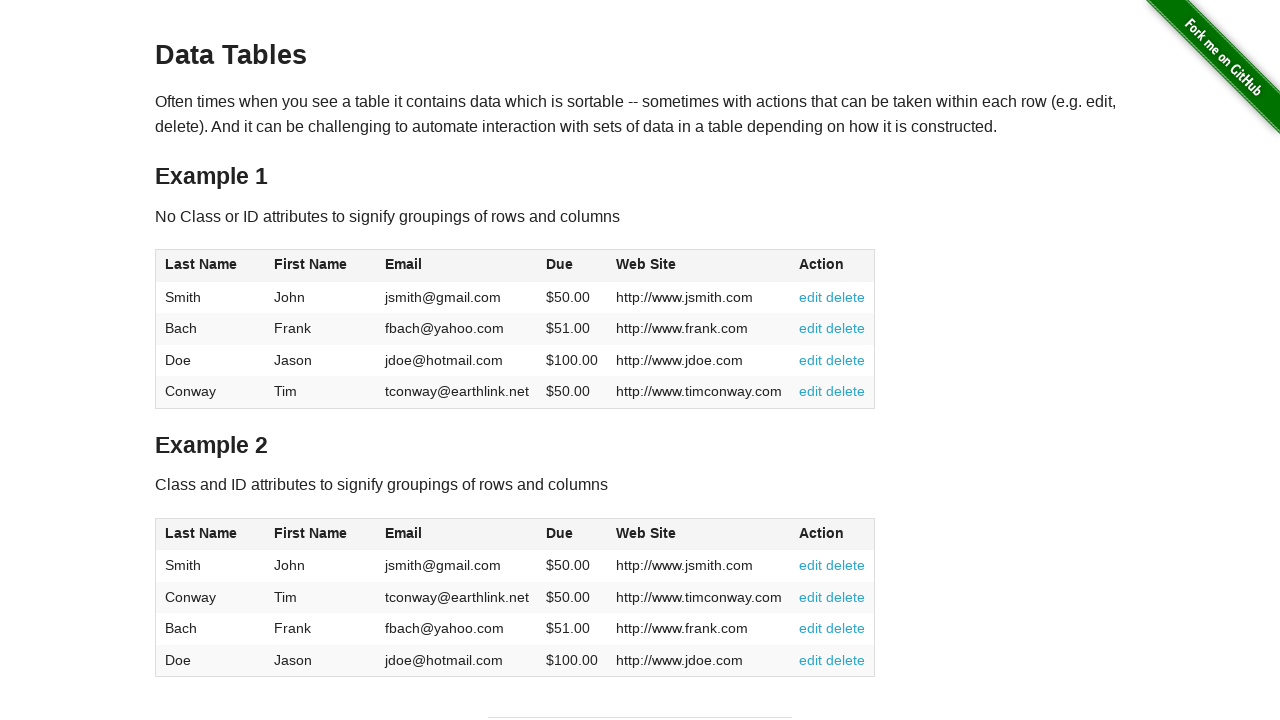

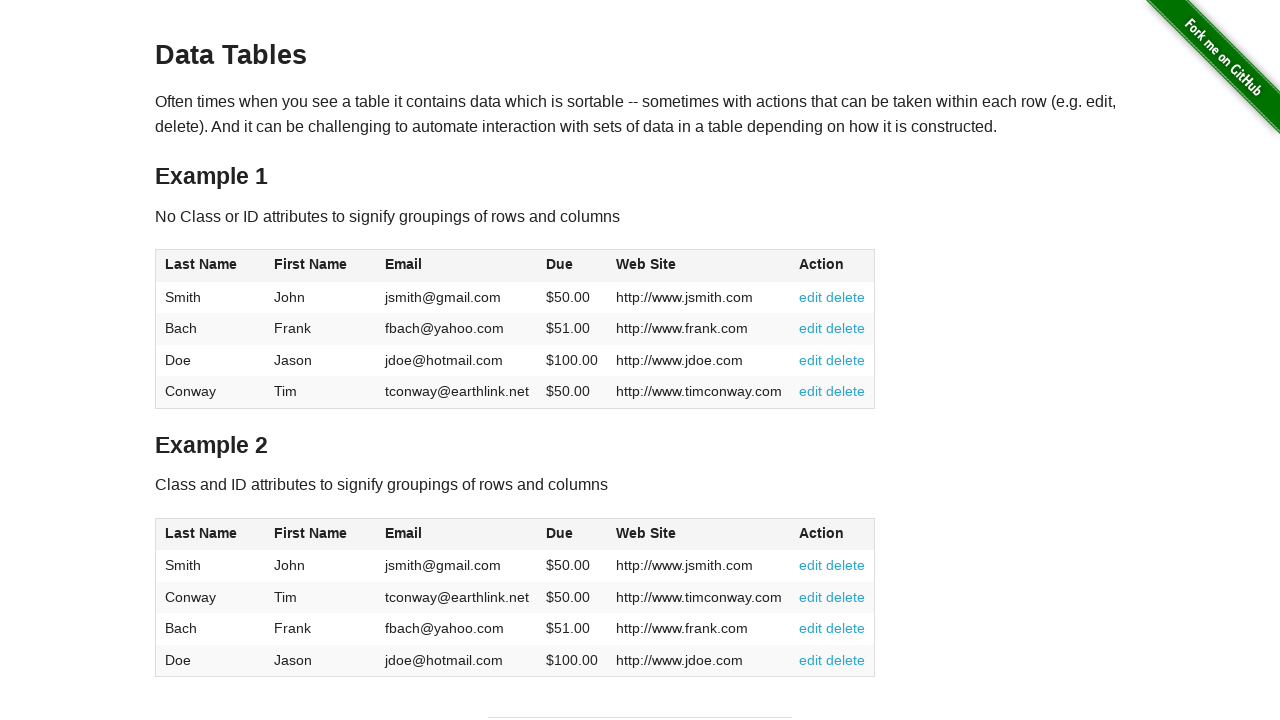